Tests JavaScript confirm dialog by clicking the JS Confirm button, verifying the alert text, and dismissing the dialog

Starting URL: https://the-internet.herokuapp.com/javascript_alerts

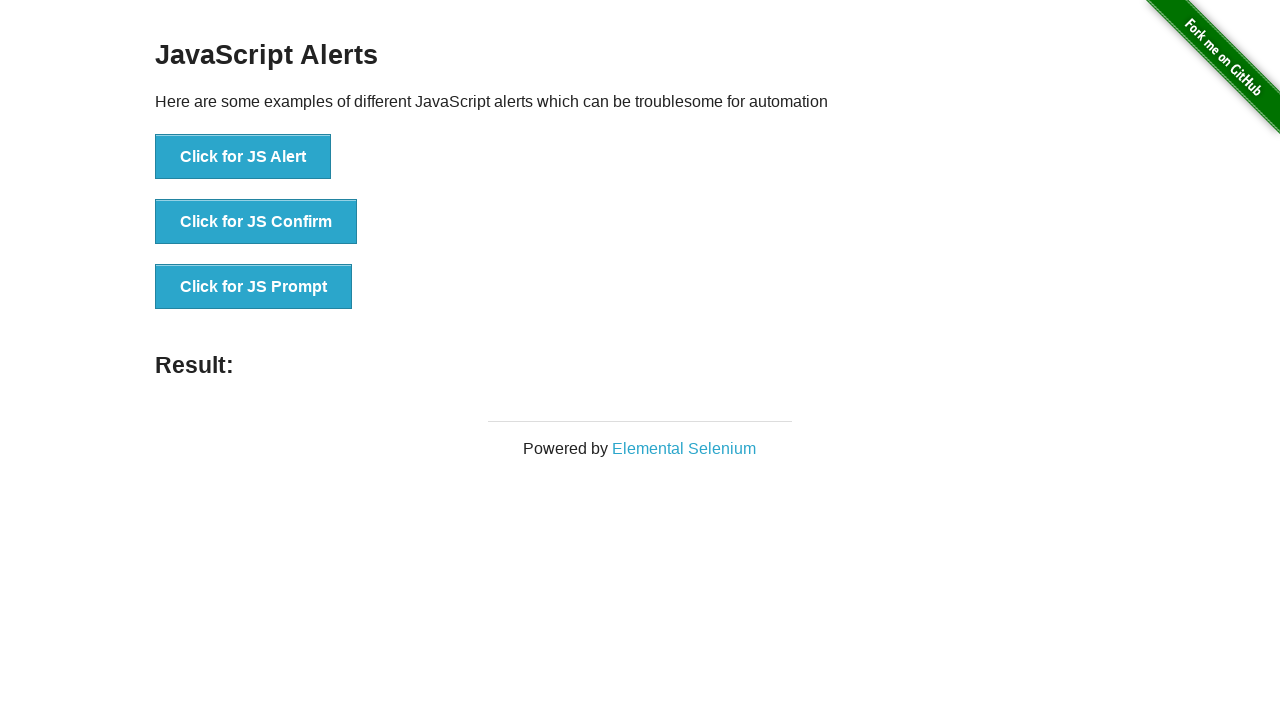

Verified JS Confirm dialog message is 'I am a JS Confirm'
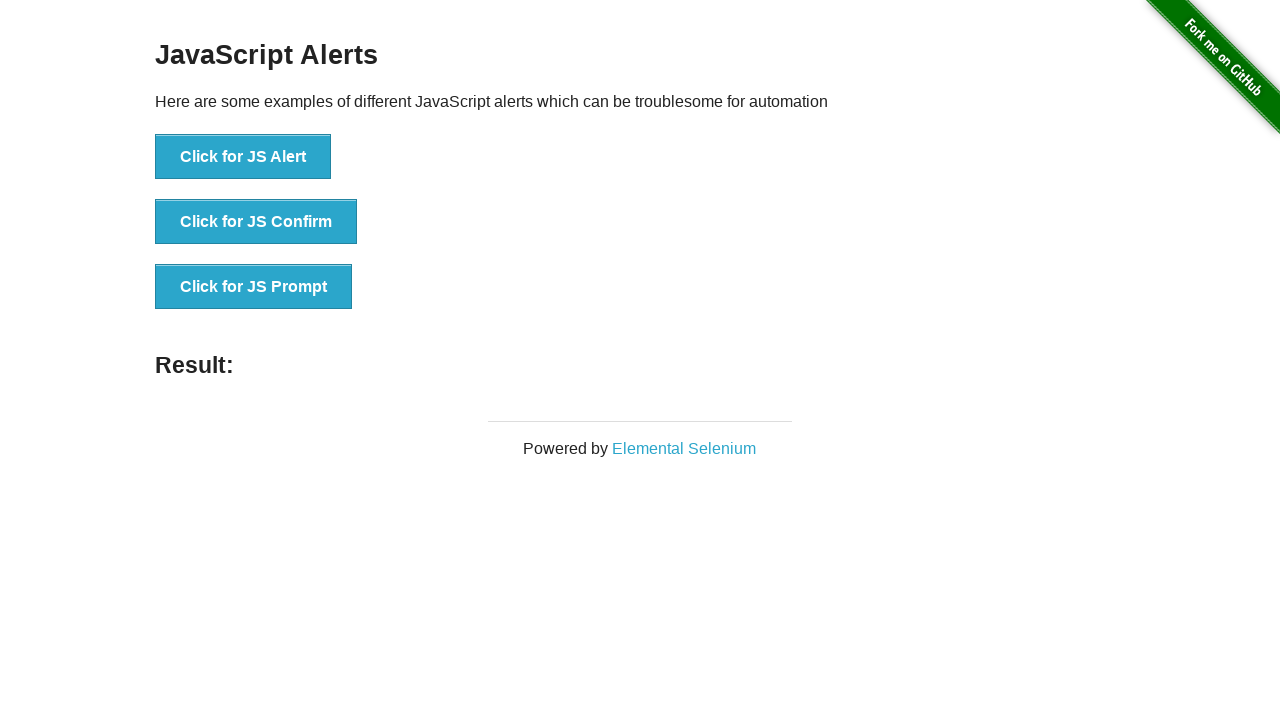

Clicked the JS Confirm button to trigger the confirm dialog at (256, 222) on button[onclick='jsConfirm()']
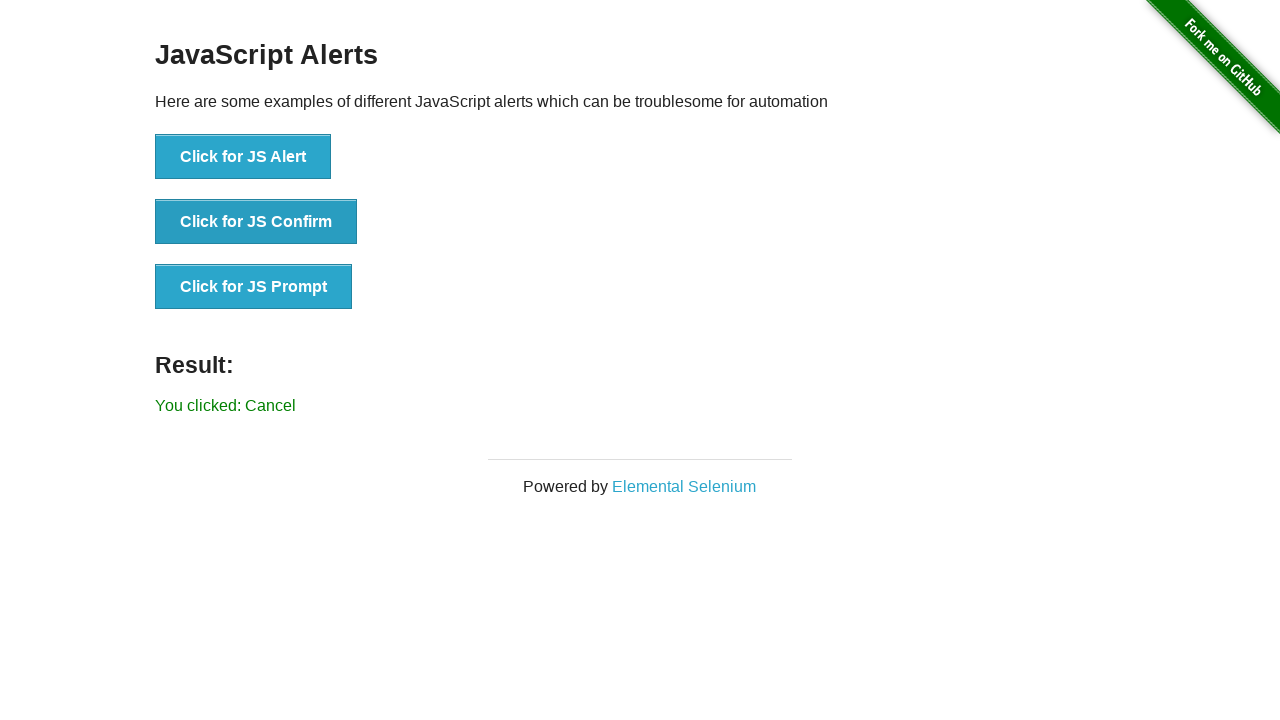

Waited for dialog to be handled
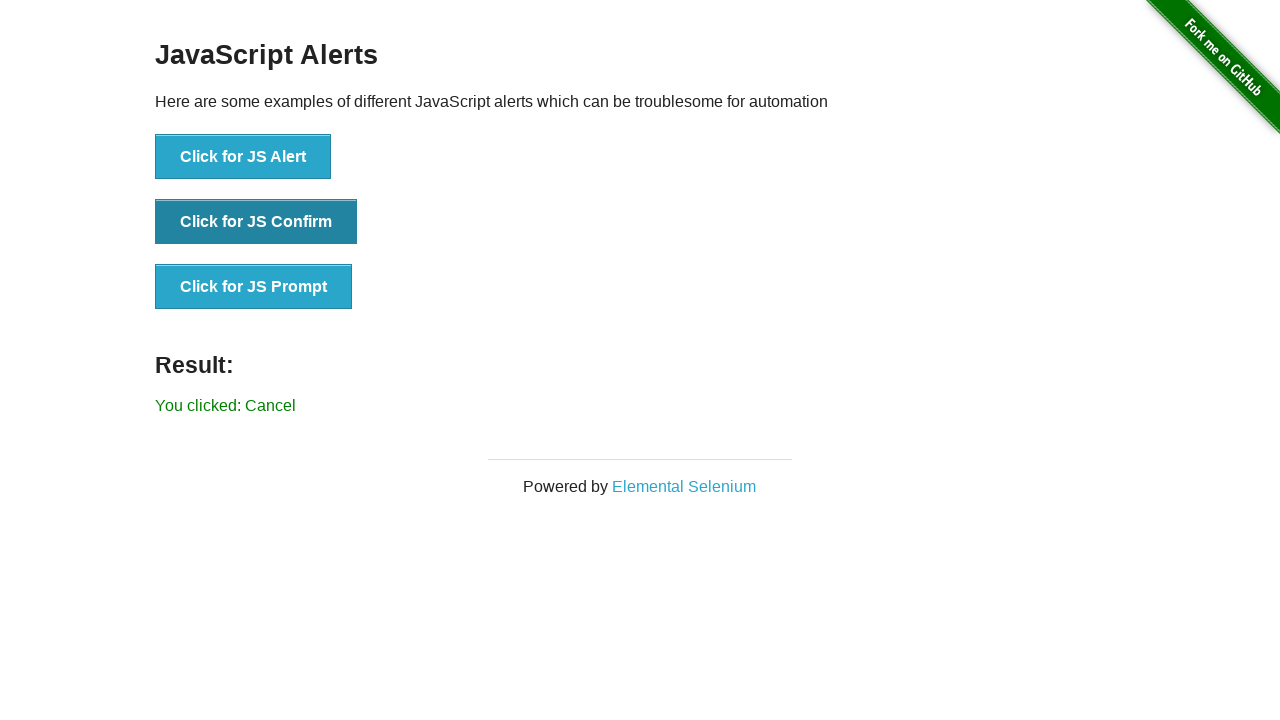

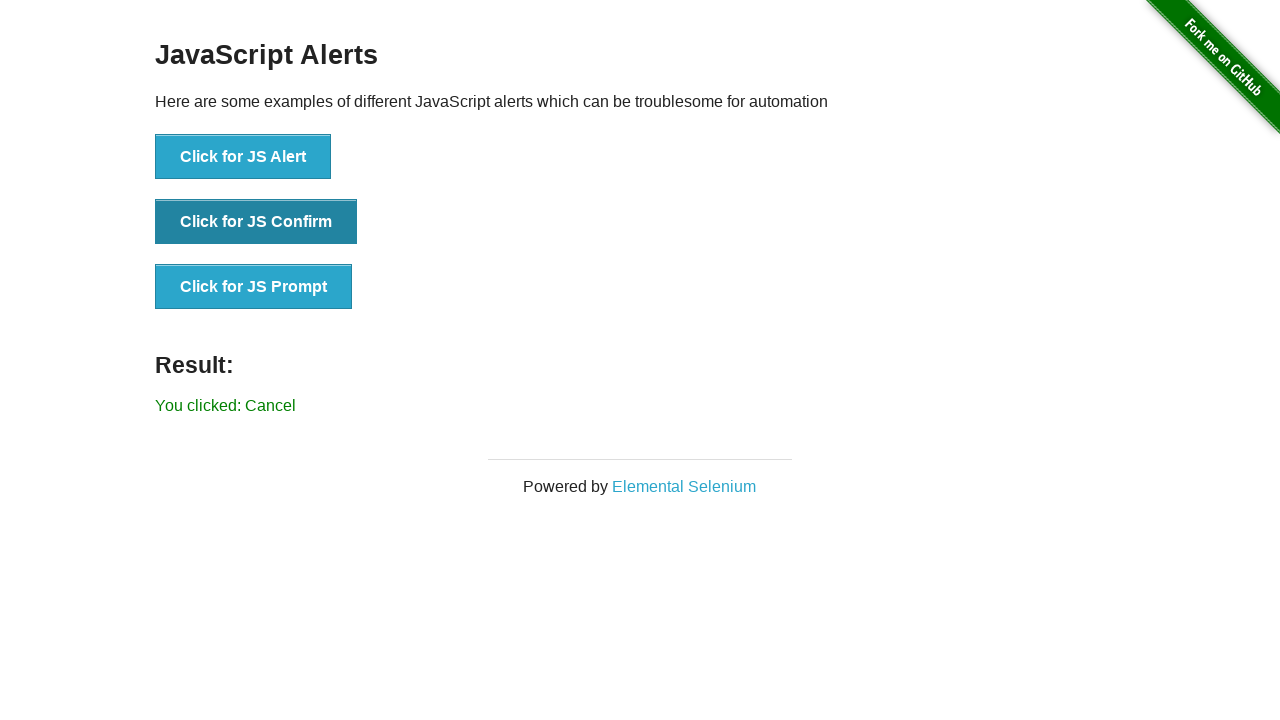